Reloads the page and checks for JavaScript console errors during load

Starting URL: https://chefscart.ai

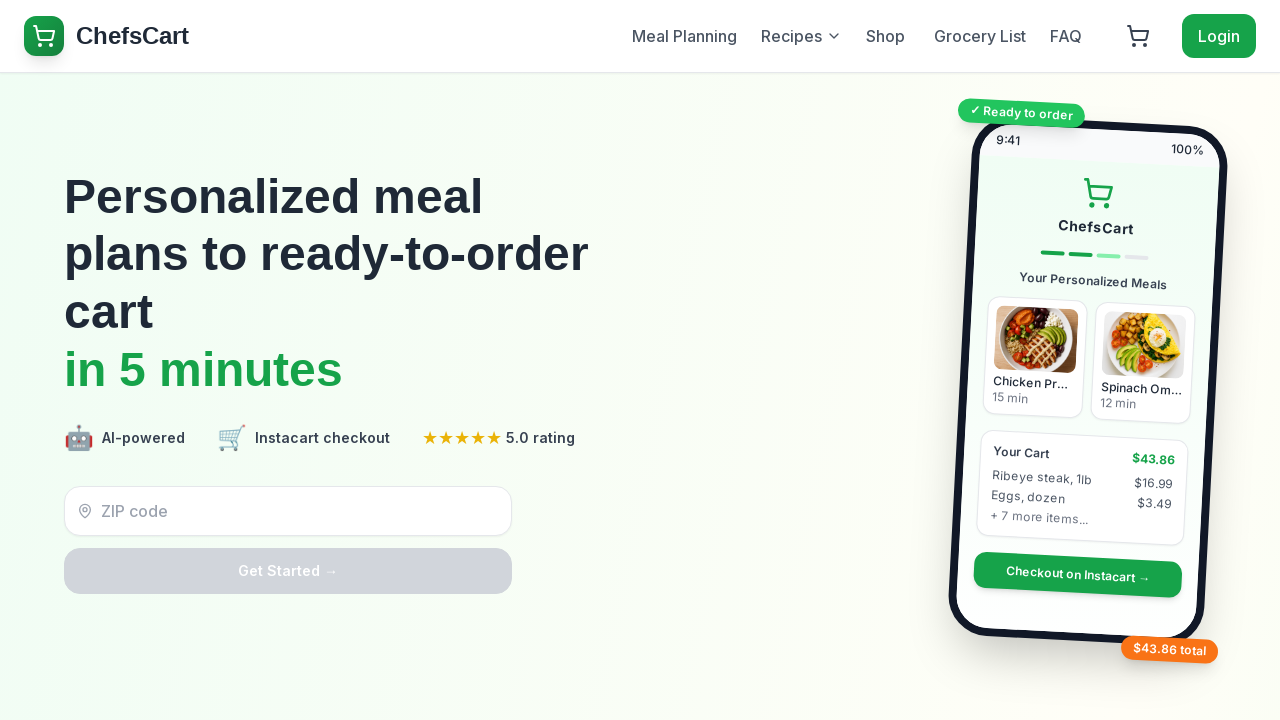

Reloaded the page at https://chefscart.ai
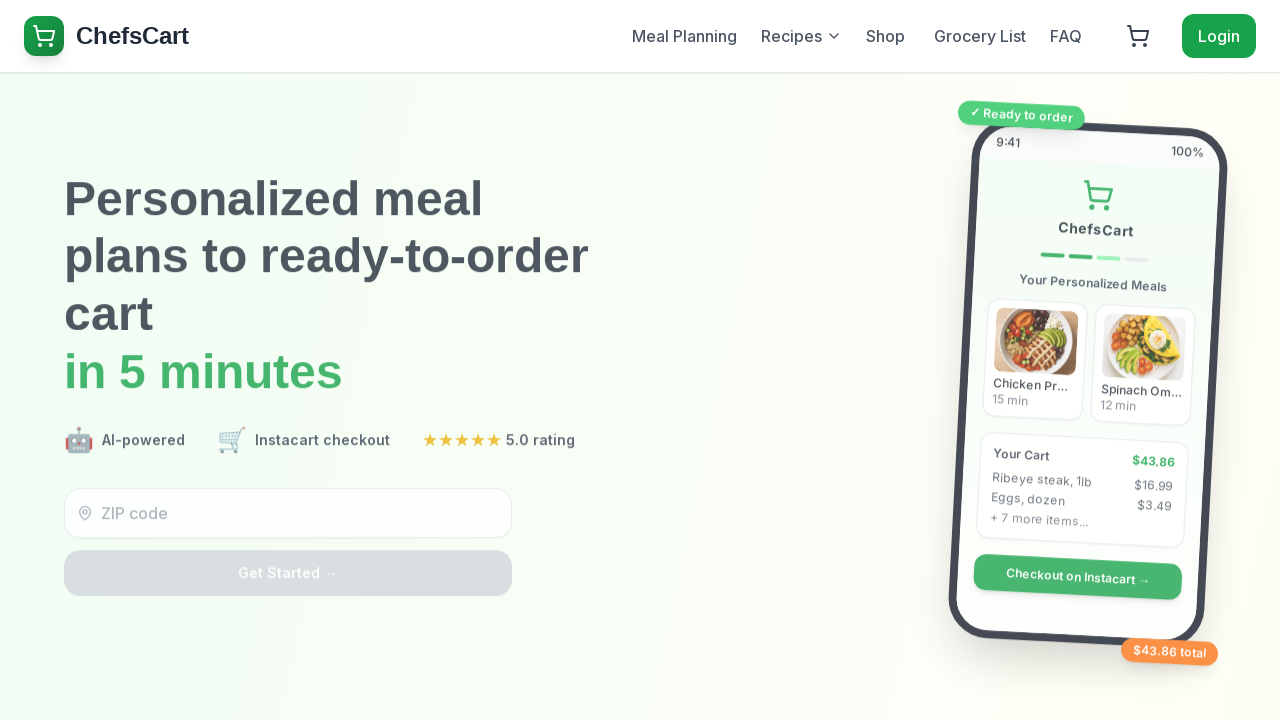

Page reached networkidle state - all network requests completed
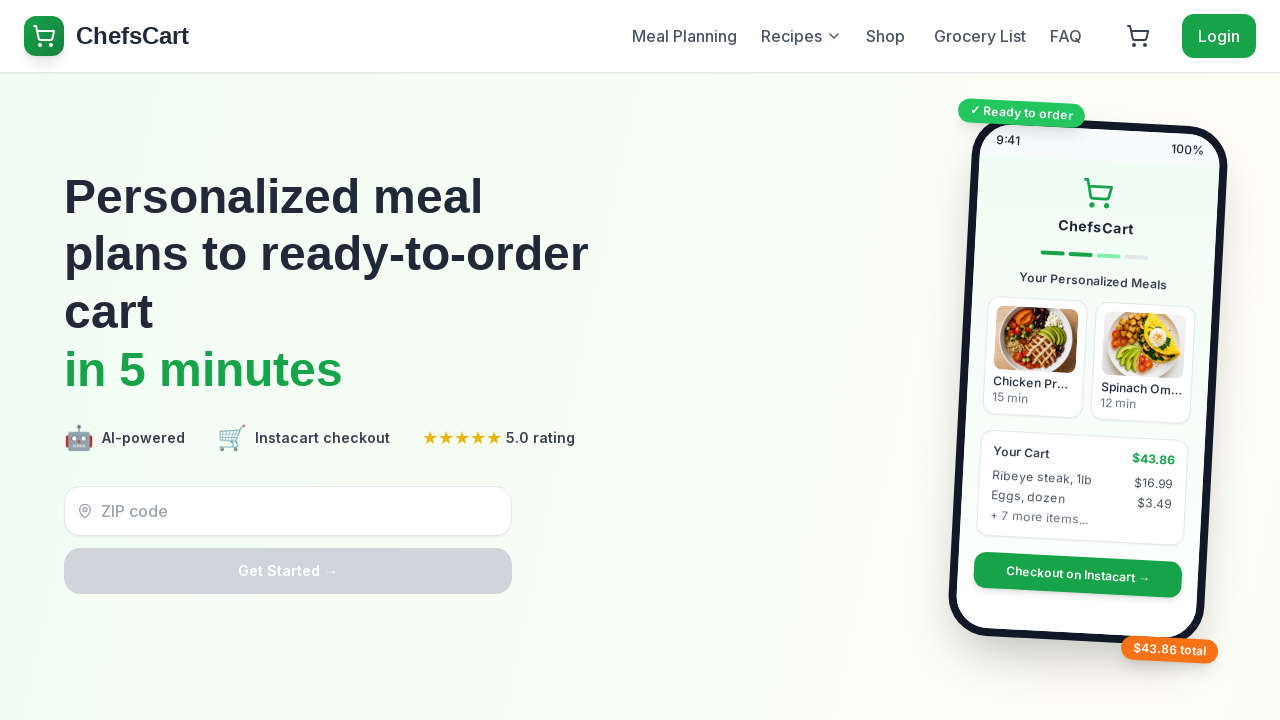

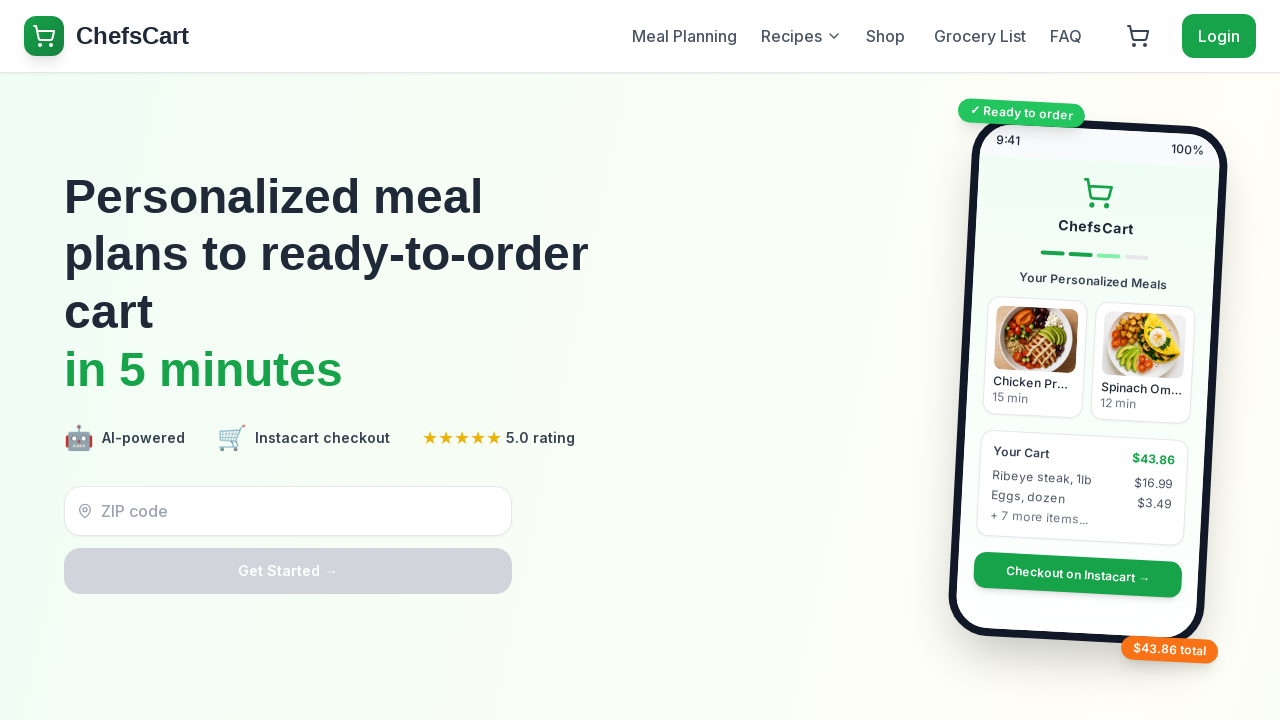